Tests a practice form by filling in name, email, password fields, checking a checkbox, and selecting a gender from a dropdown menu on a Selenium practice website.

Starting URL: https://rahulshettyacademy.com/angularpractice/

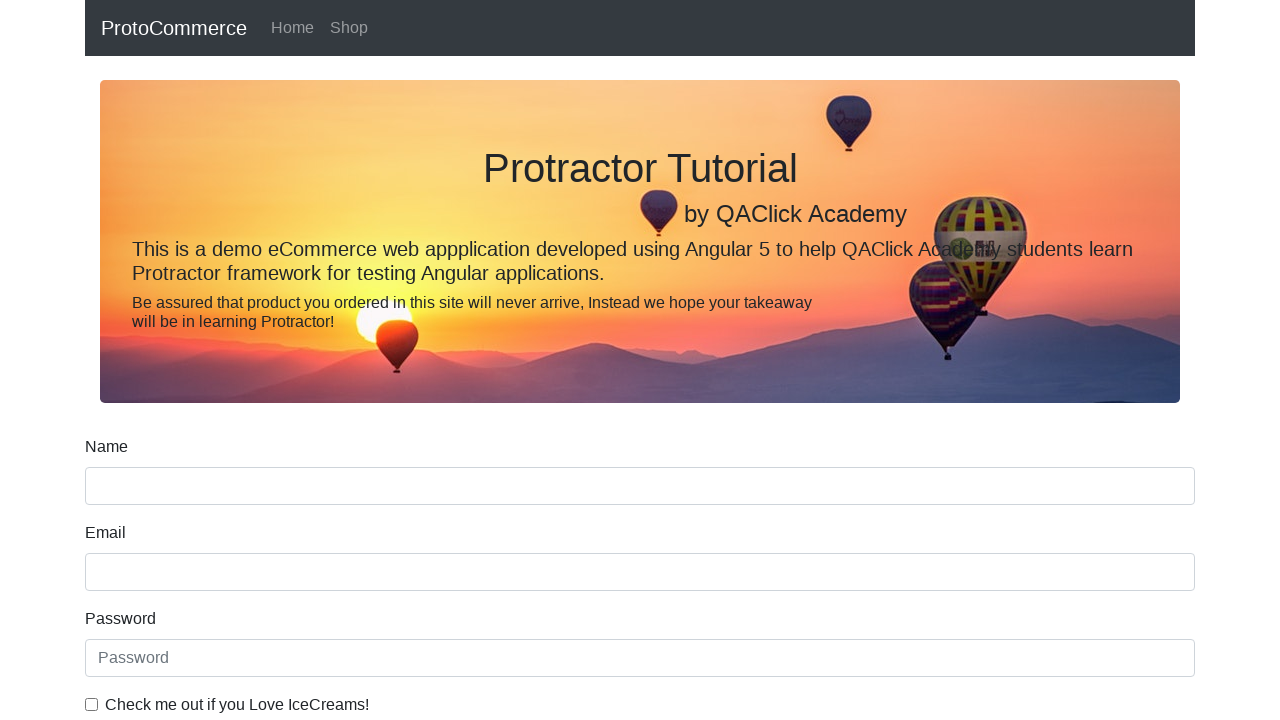

Filled name field with 'jeckson james' on input[name='name']
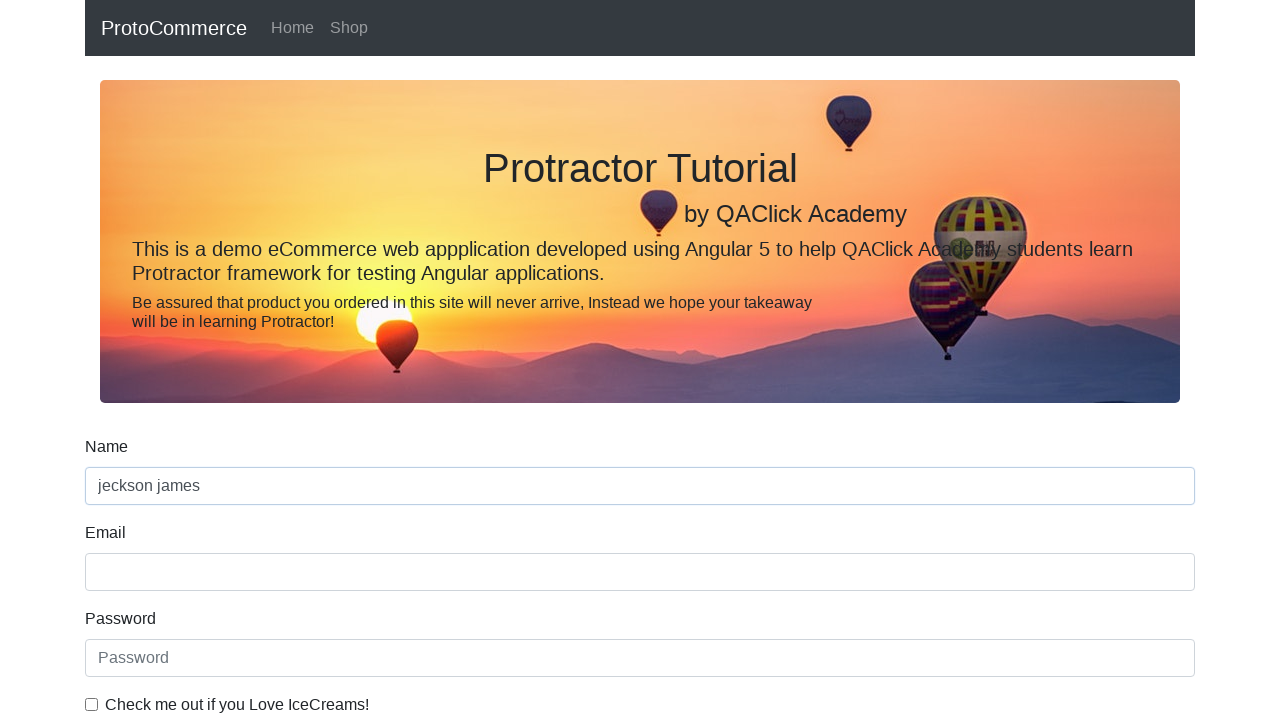

Filled email field with 'hello@gmail.com' on input[name='email']
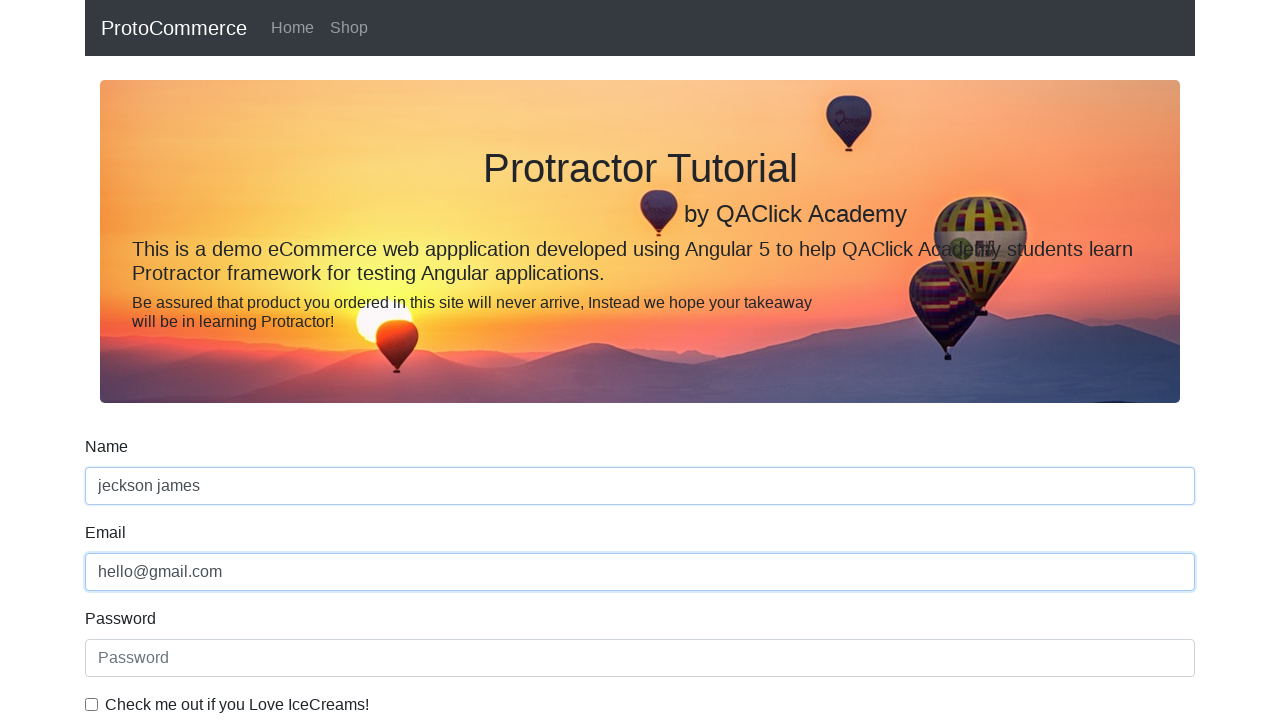

Filled password field with '123456' on #exampleInputPassword1
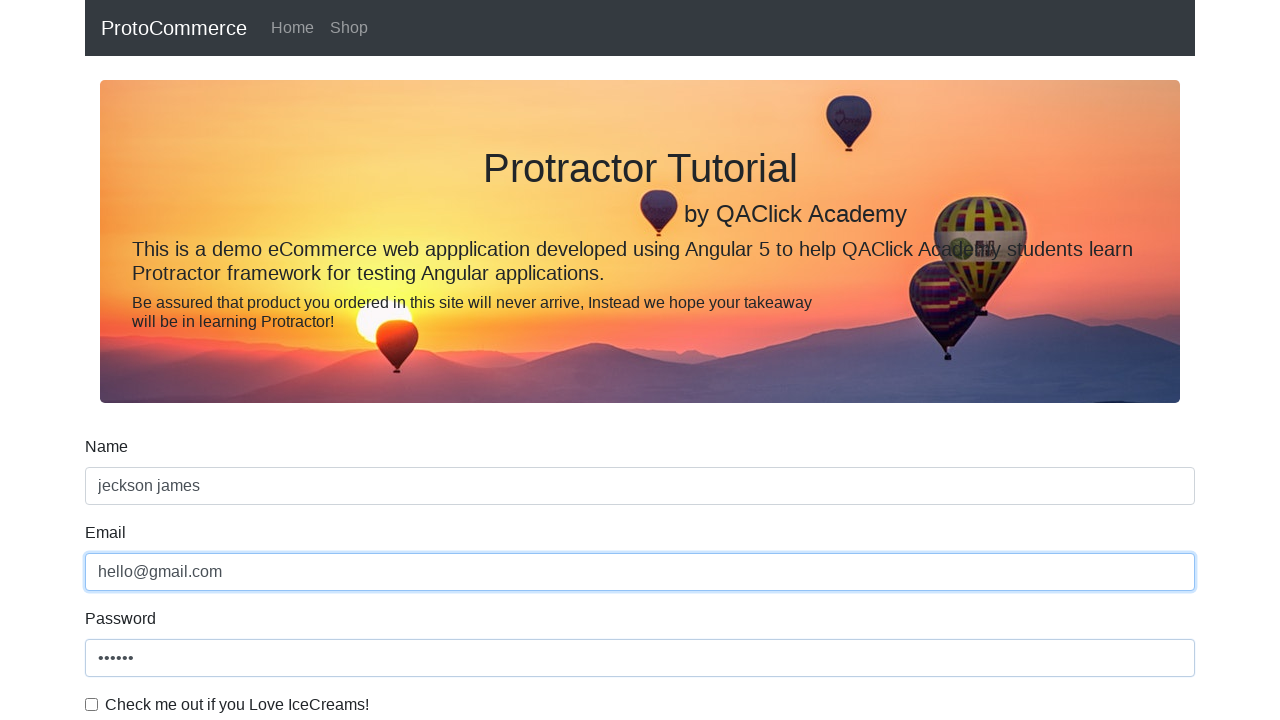

Checked the checkbox at (92, 704) on #exampleCheck1
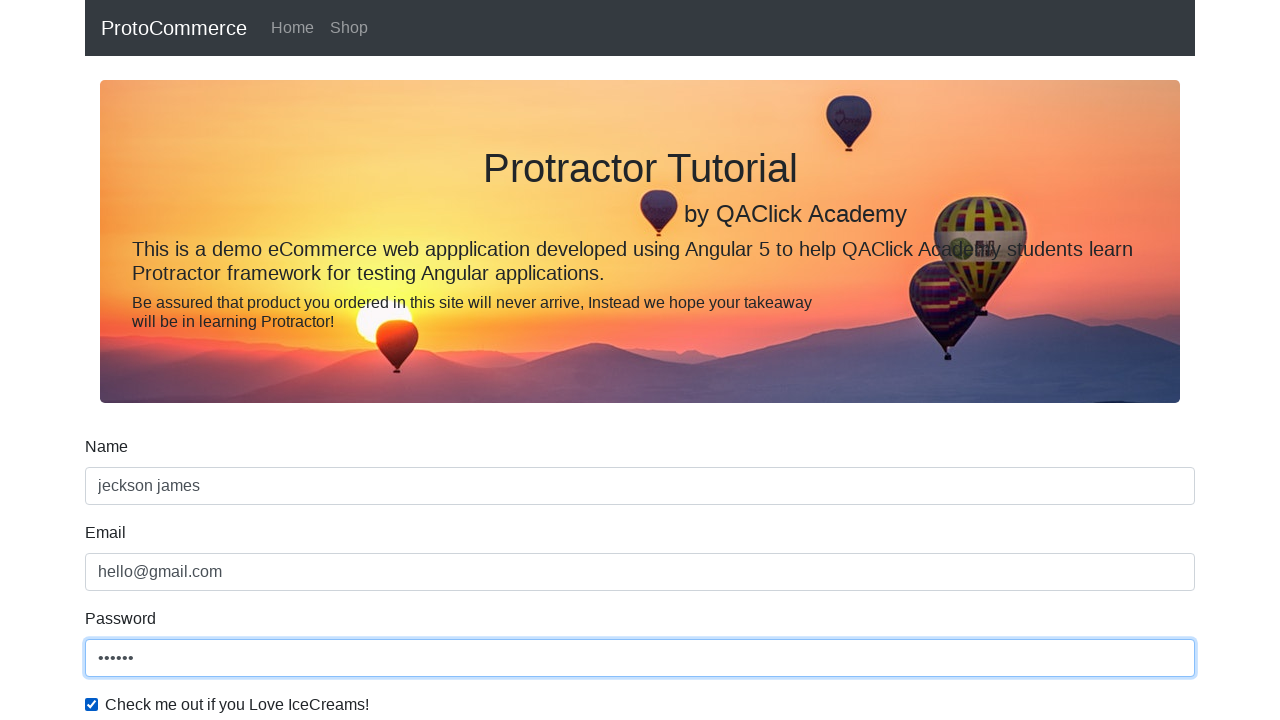

Selected 'Male' from gender dropdown on #exampleFormControlSelect1
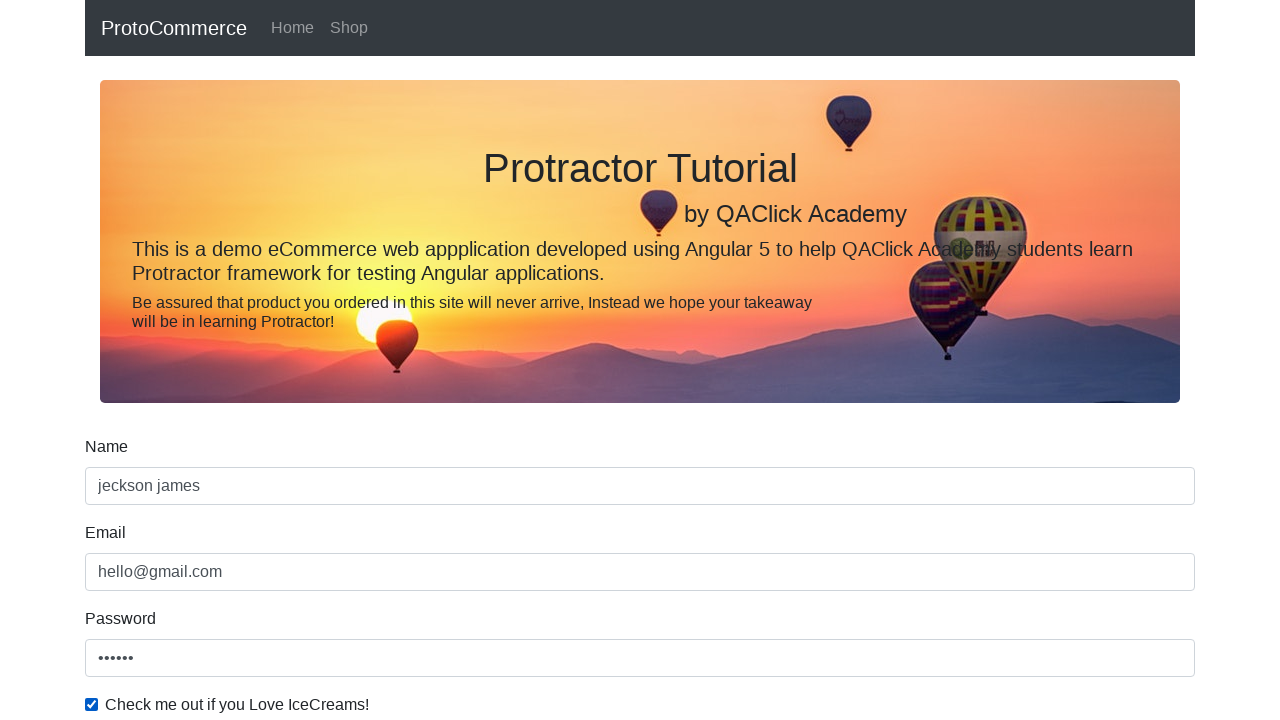

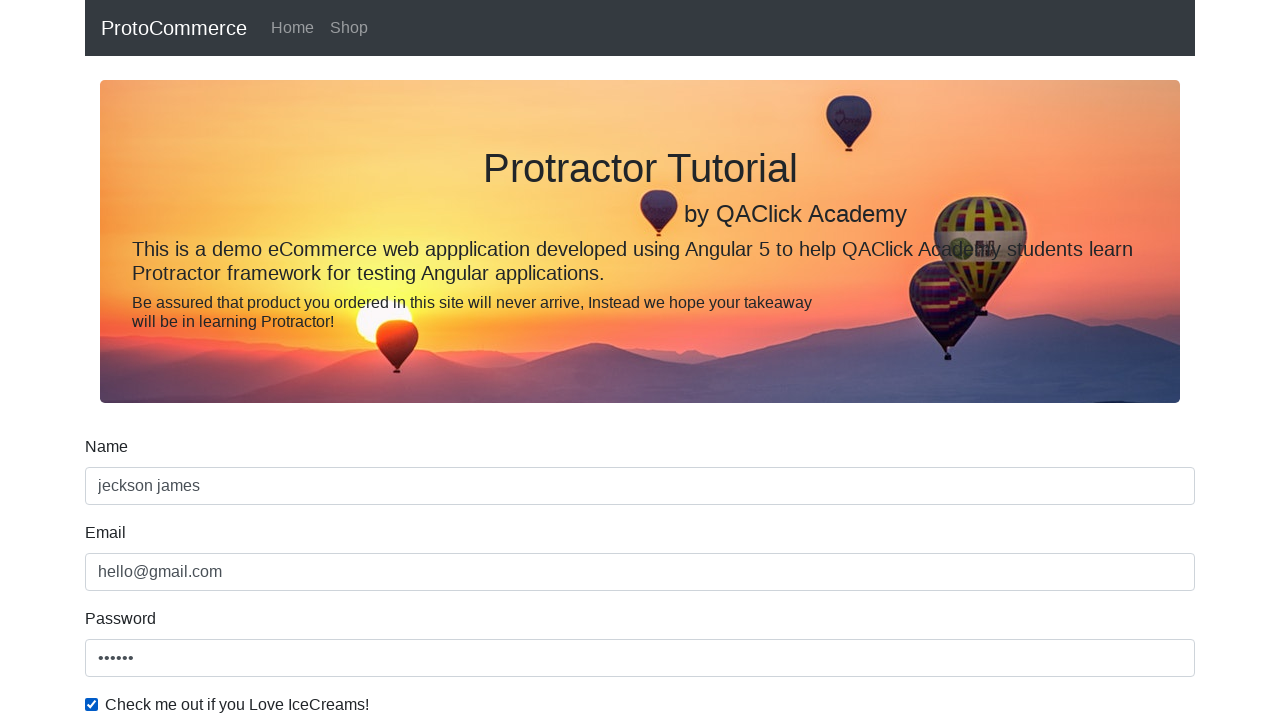